Tests popup window functionality by clicking a link to open a popup window and retrieving the parent window handle

Starting URL: https://omayo.blogspot.com/

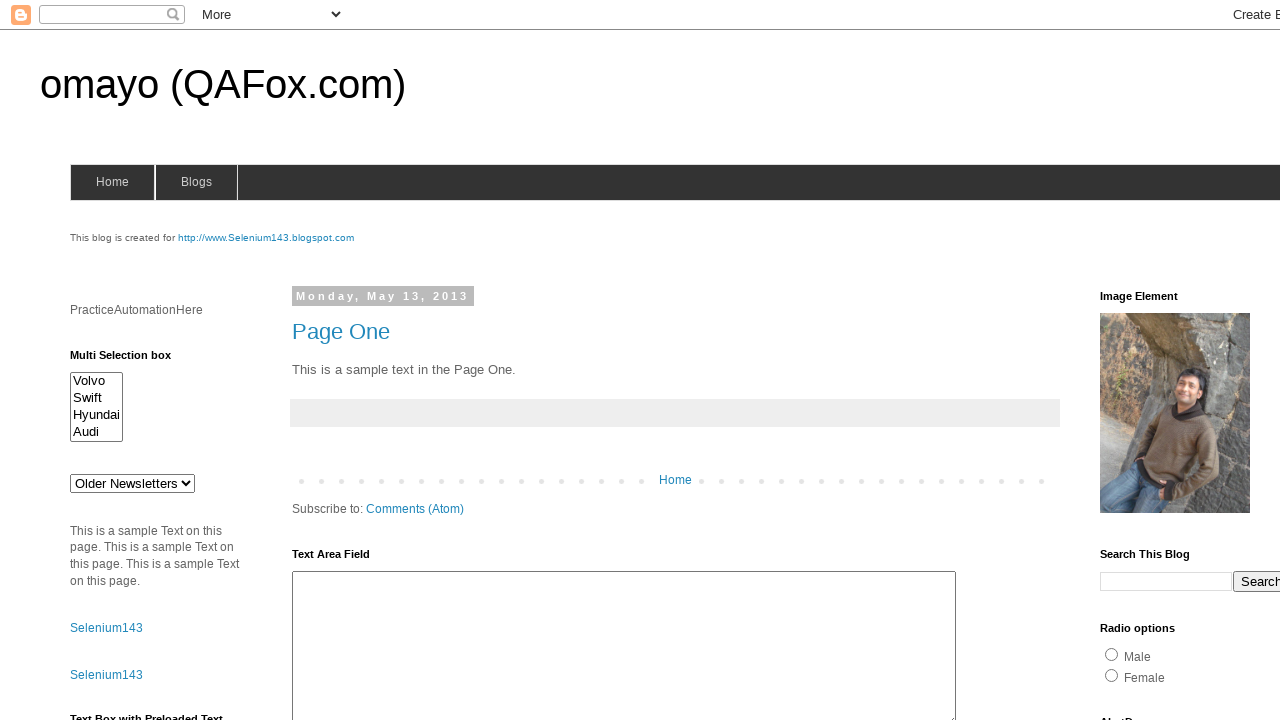

Clicked link to open popup window at (132, 360) on xpath=//a[.='Open a popup window']
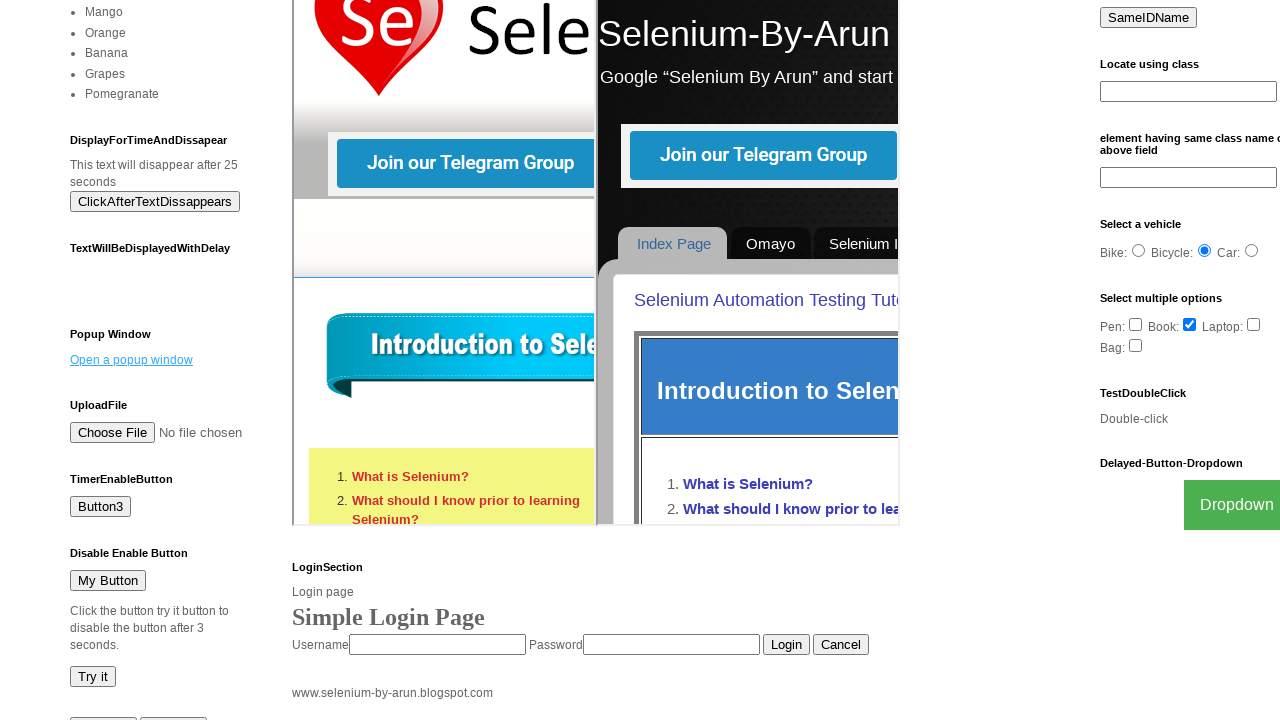

Waited 1000ms for popup window to open
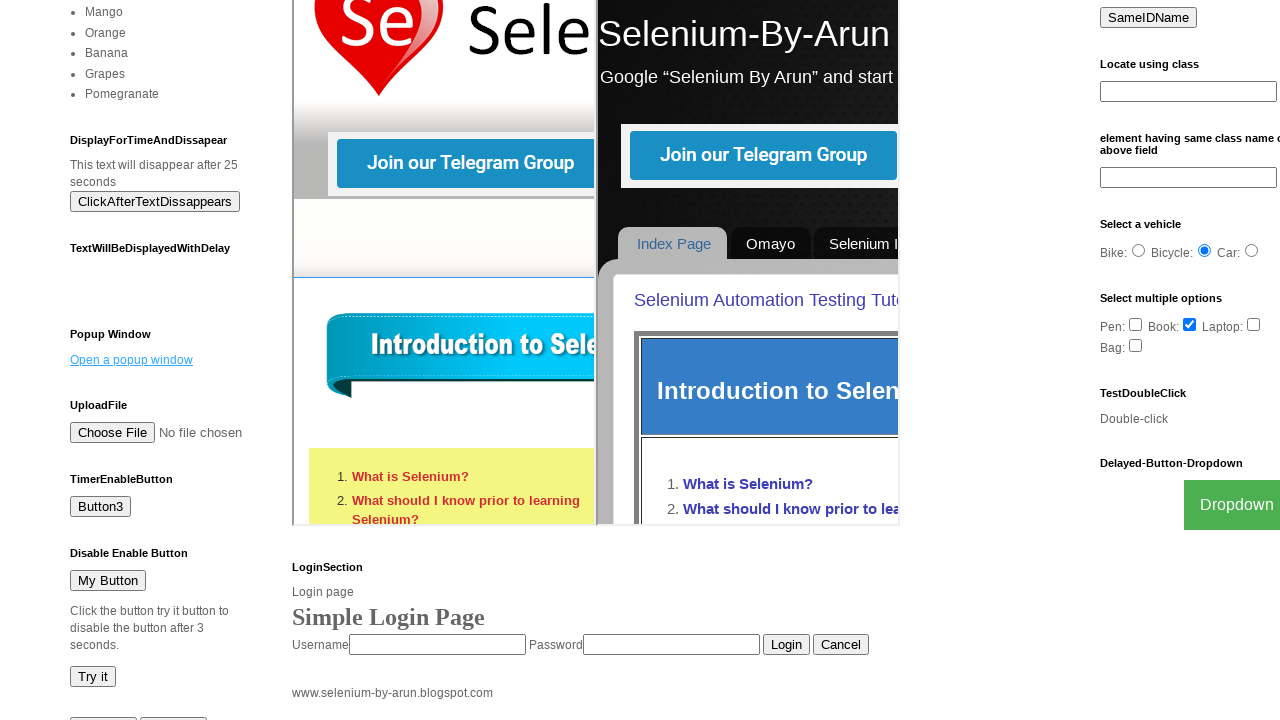

Retrieved parent window URL: https://omayo.blogspot.com/
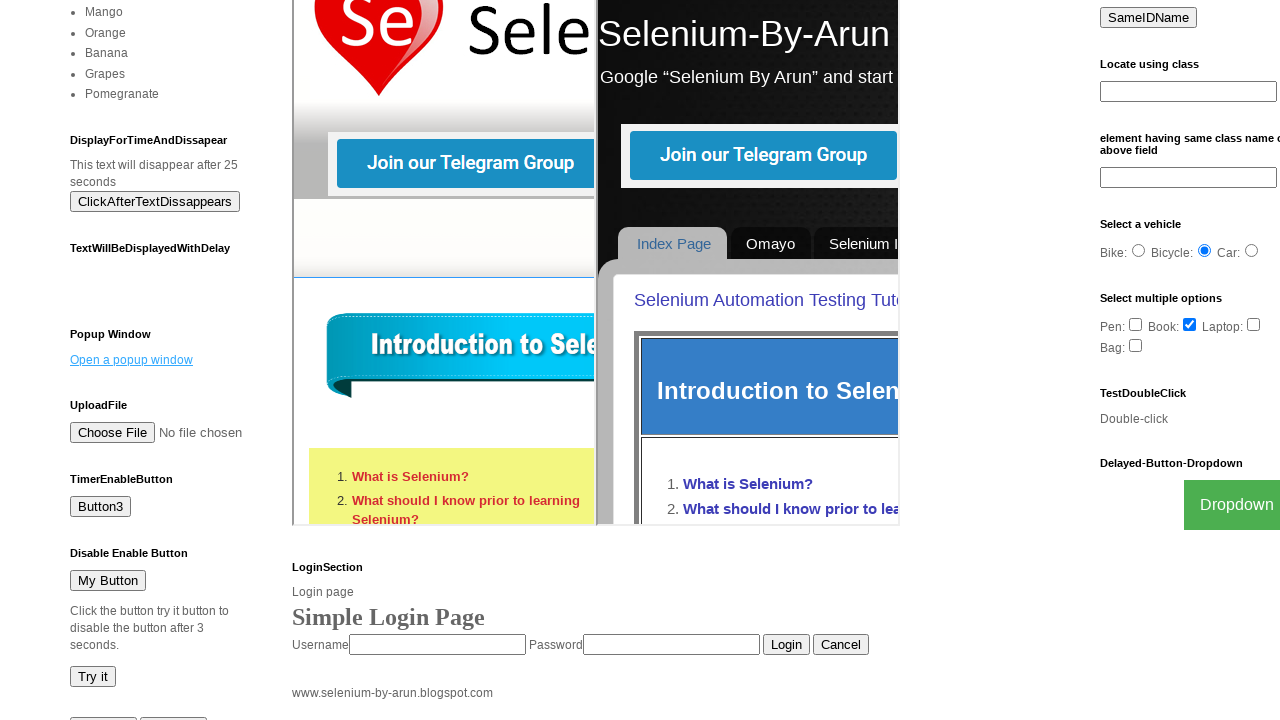

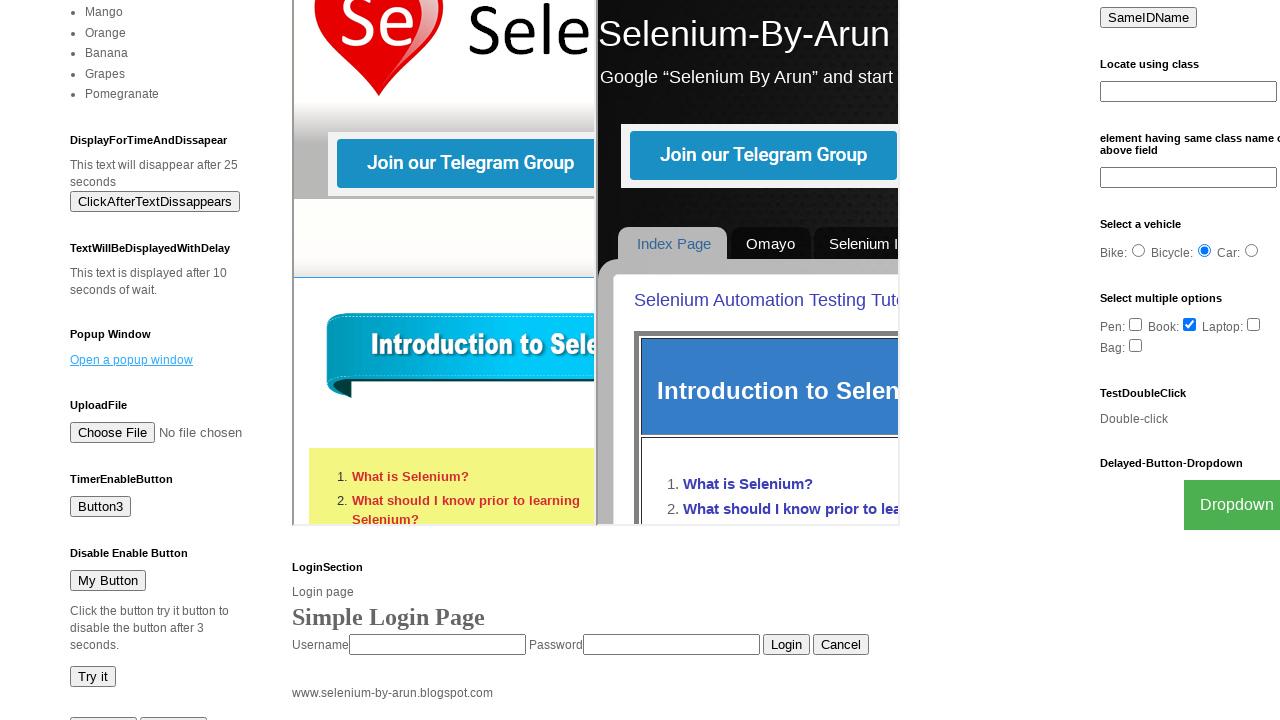